Tests manual pages by verifying content display, dropdown menus for versions/topics/languages, and language switching to French

Starting URL: https://git-scm.com/docs/git-config

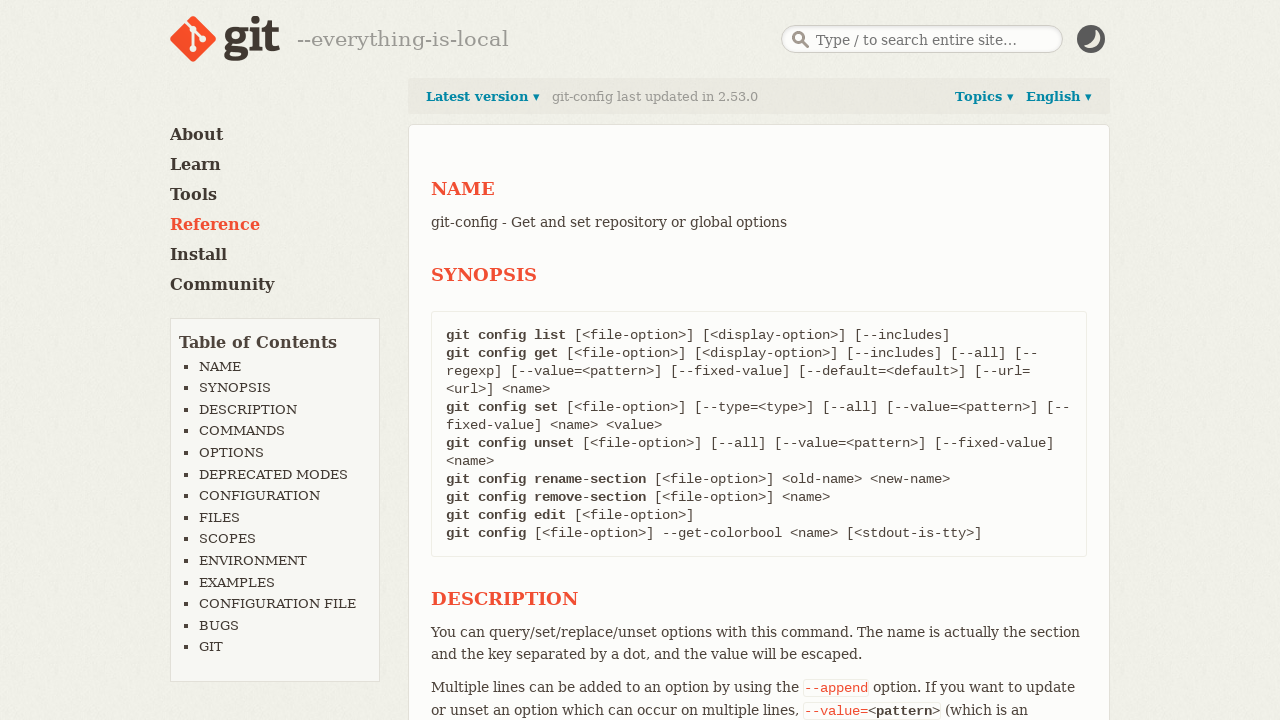

Verified summary text displays 'git-config - Get and set repository or global options'
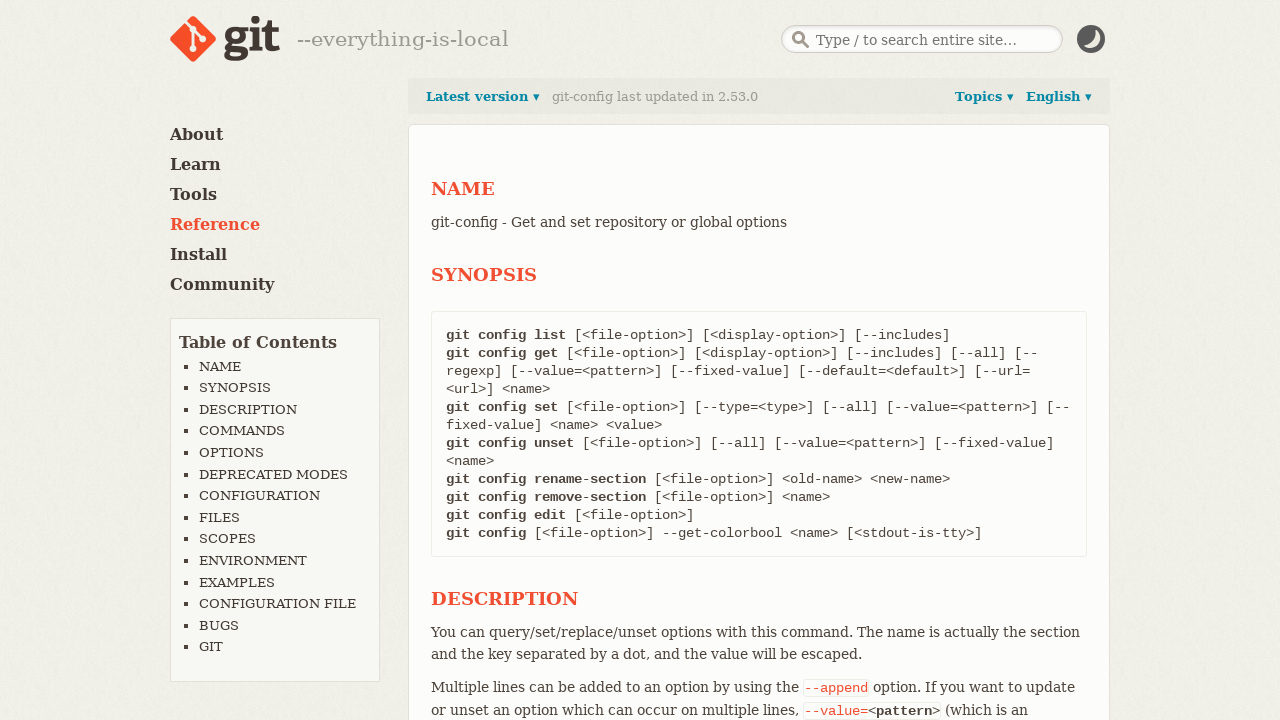

Verified summary text is visible
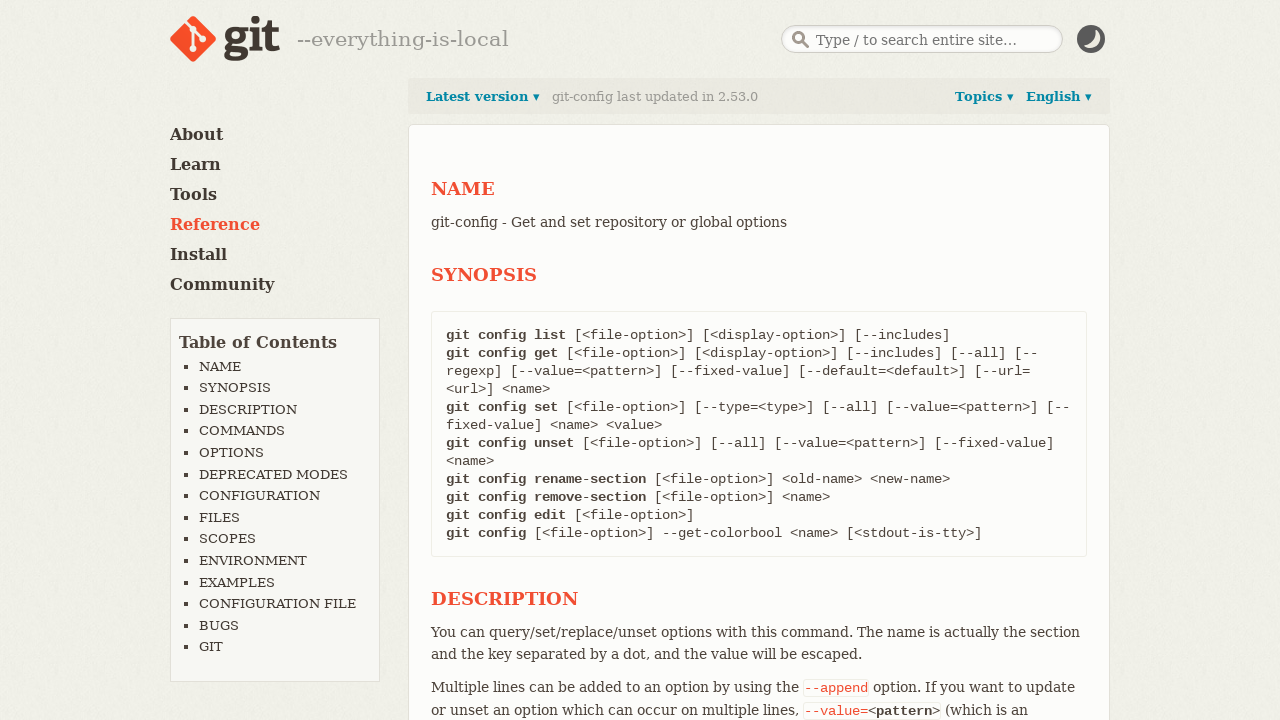

Verified previous versions dropdown is initially hidden
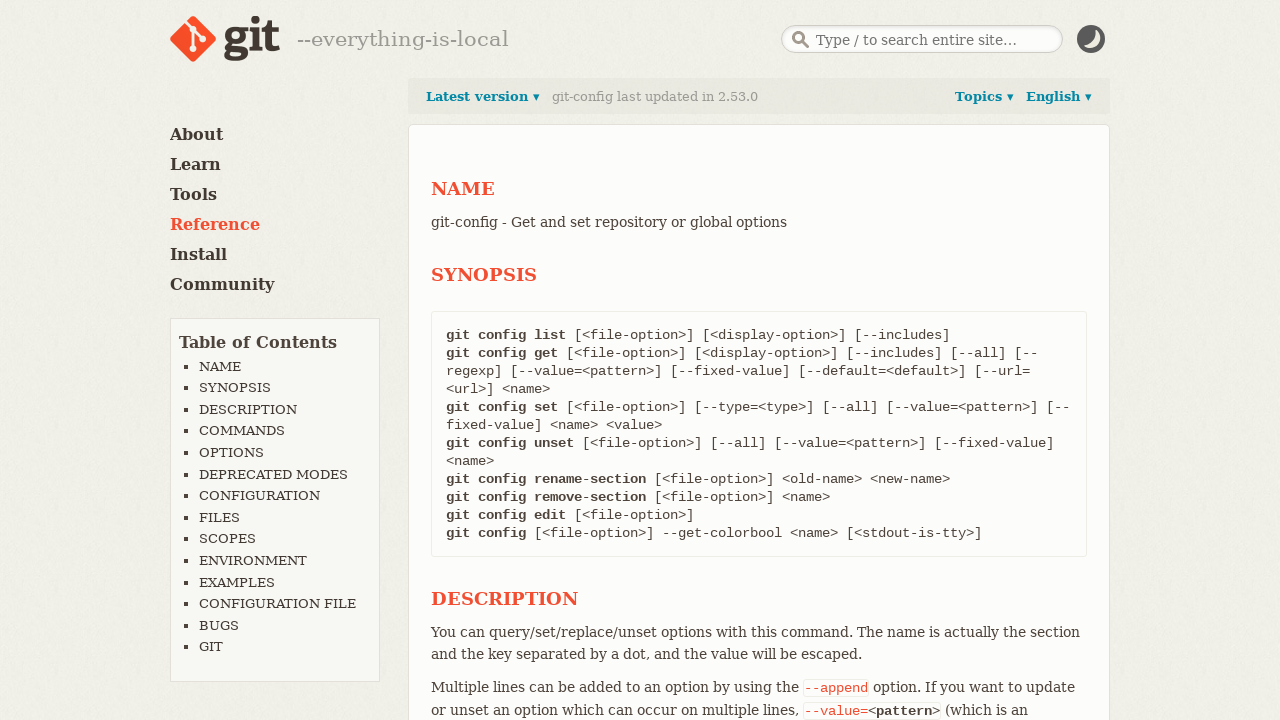

Clicked 'Latest version' link to open versions dropdown at (483, 97) on internal:role=link[name="Latest version"i]
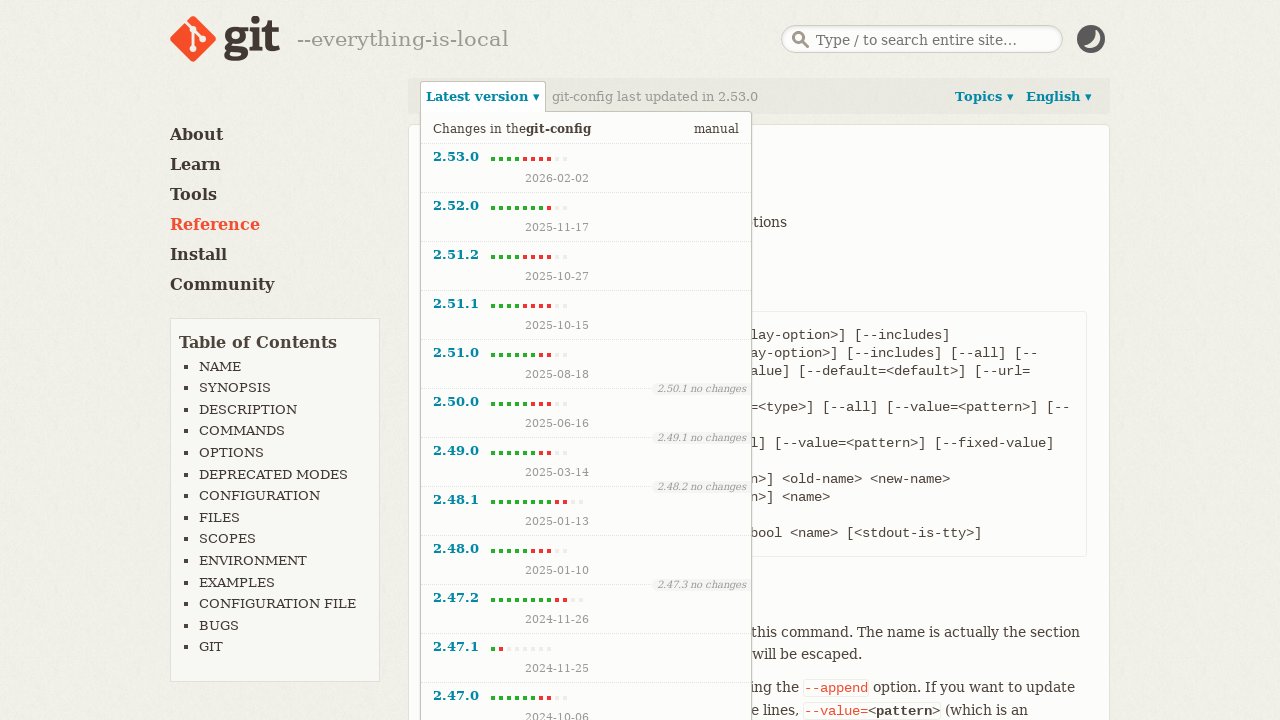

Verified previous versions dropdown is now visible
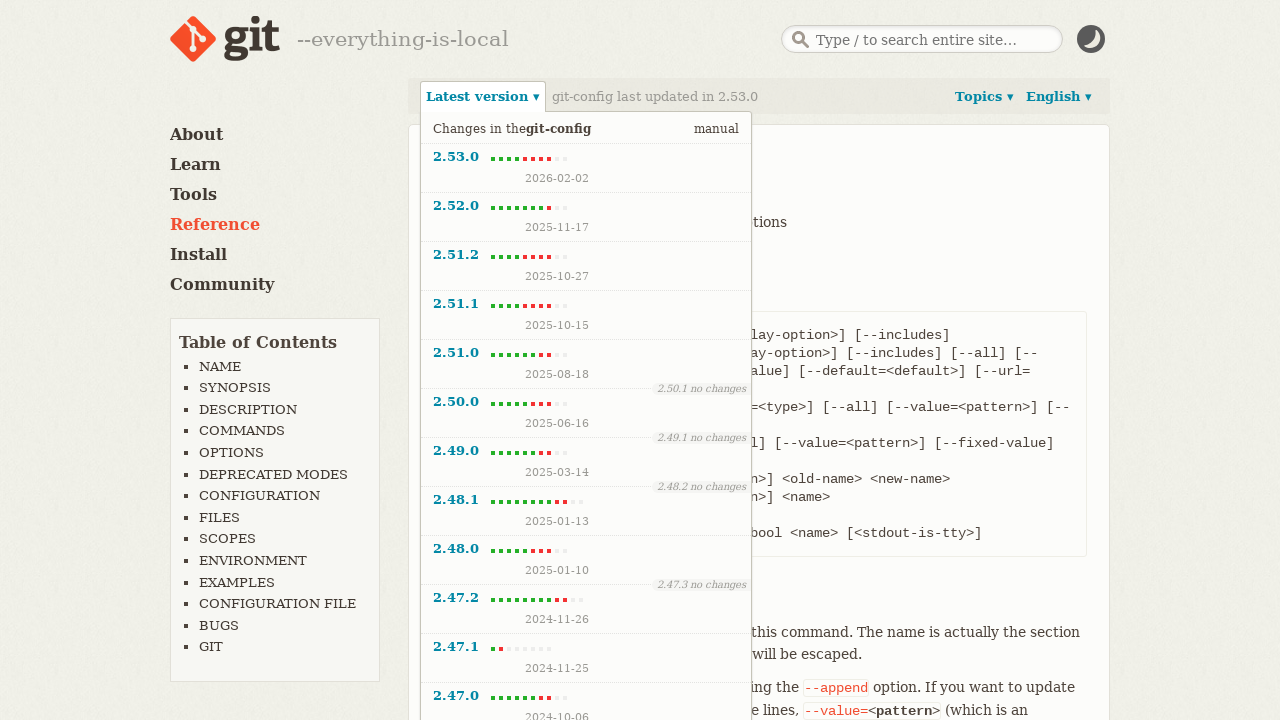

Verified topics dropdown is initially hidden
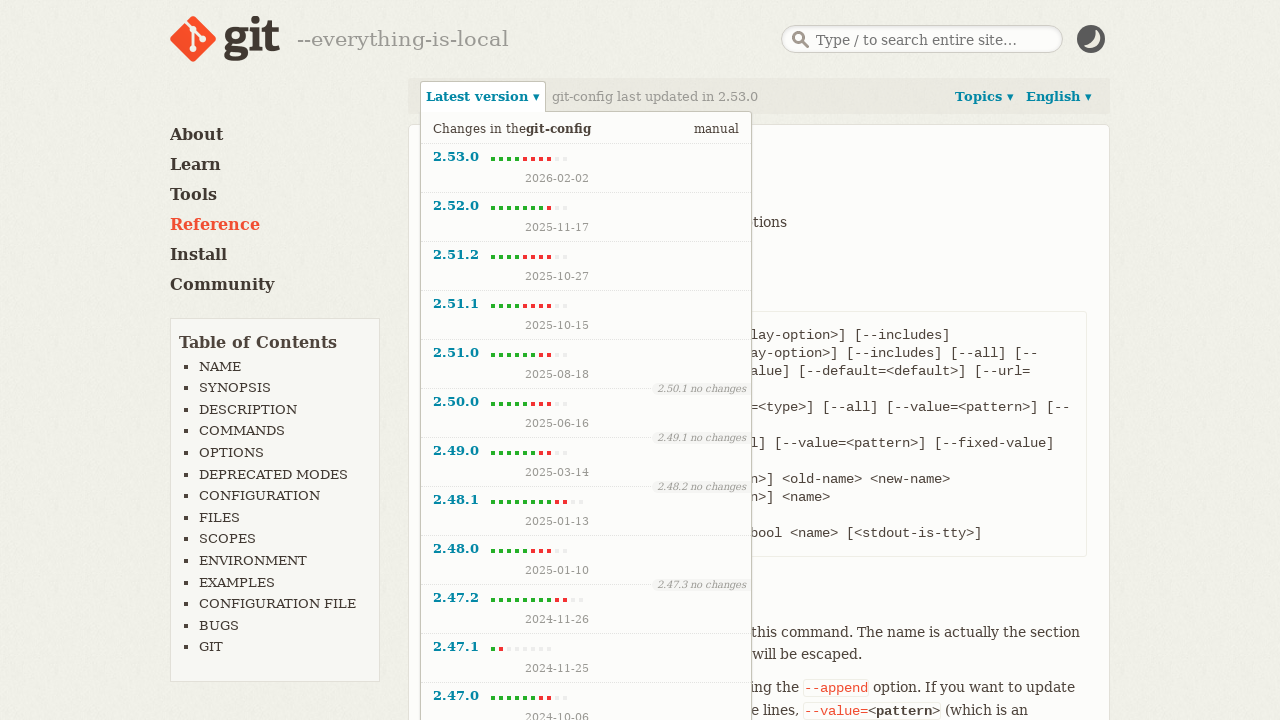

Clicked 'Topics' link to open topics dropdown at (984, 97) on internal:role=link[name="Topics"i]
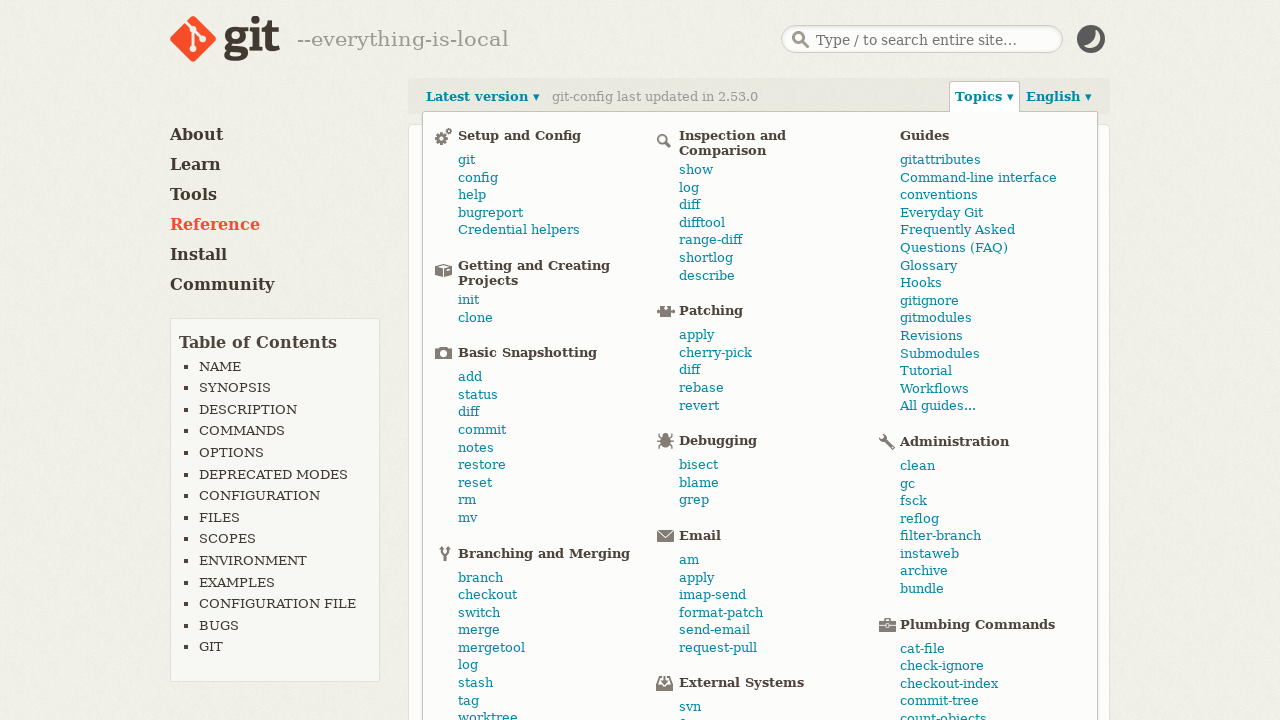

Verified topics dropdown is now visible
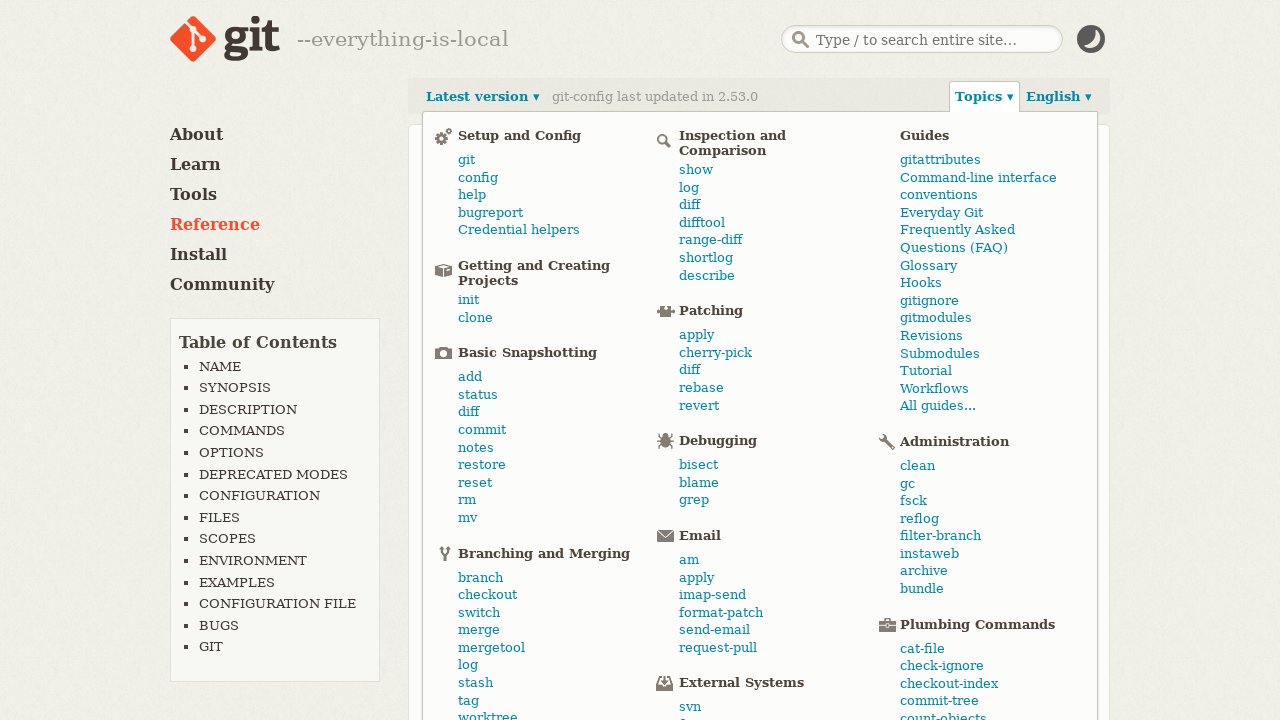

Verified previous versions dropdown is hidden when topics dropdown opens
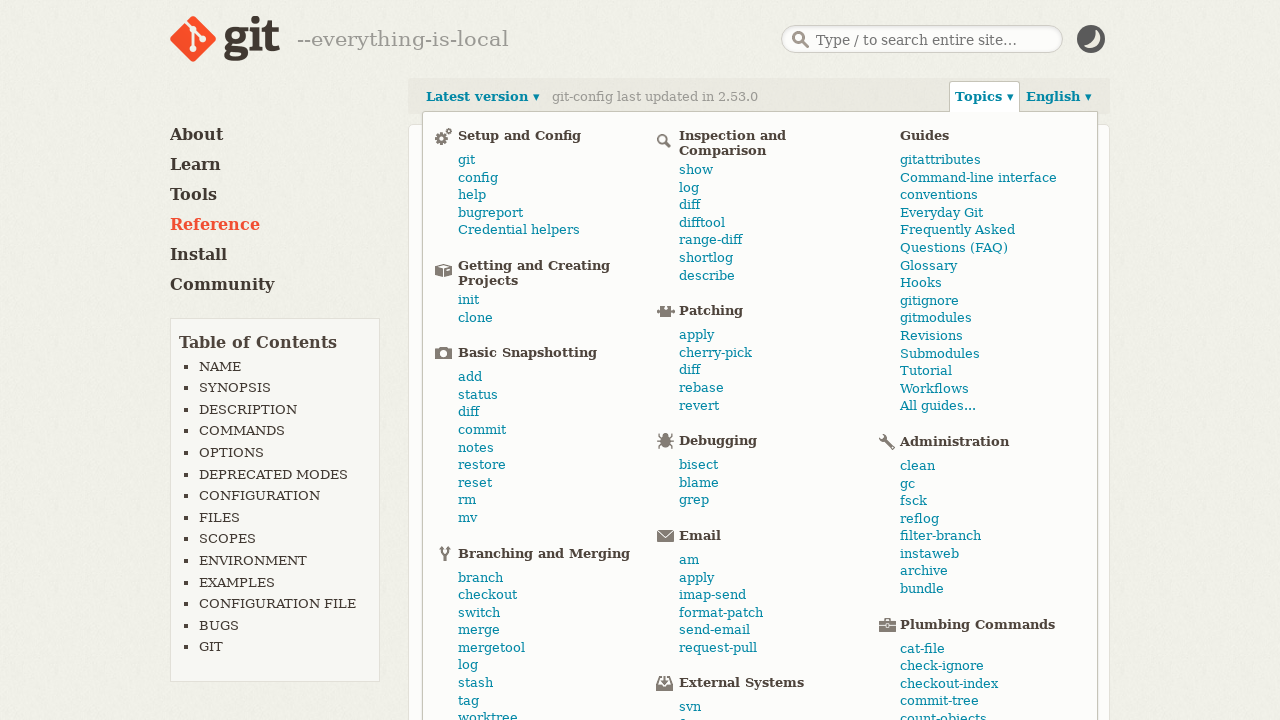

Verified language dropdown is initially hidden
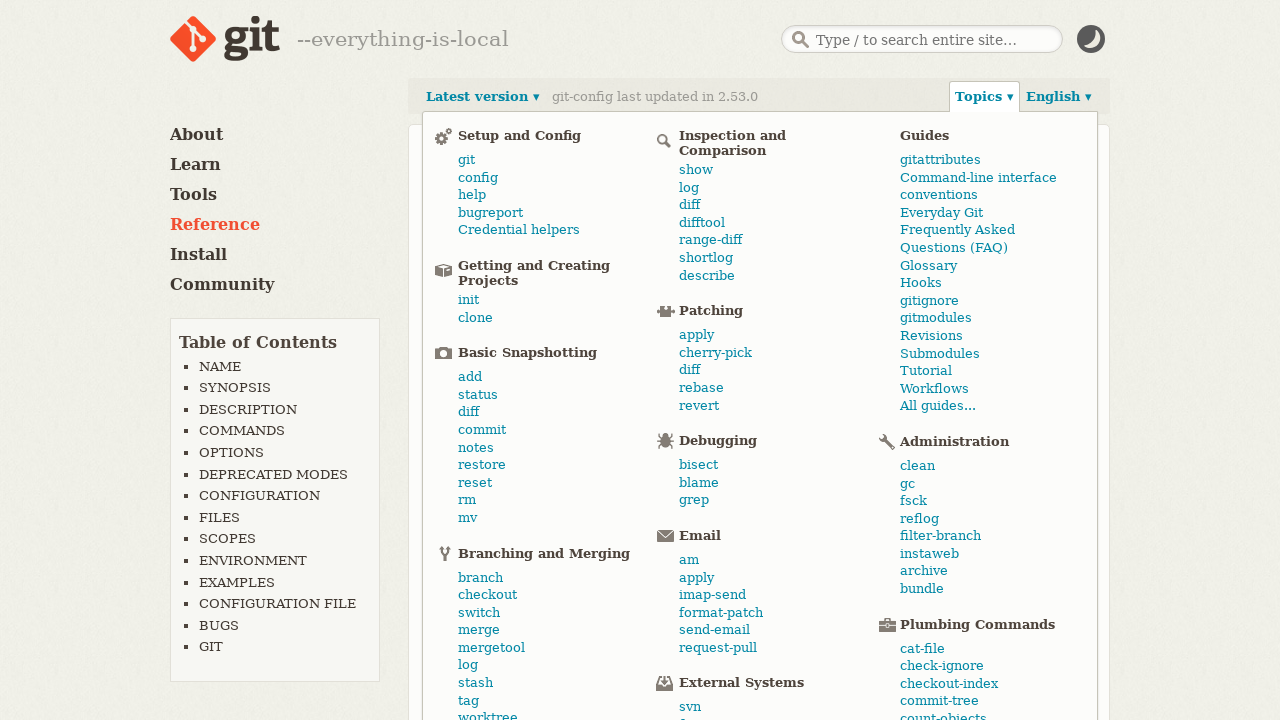

Clicked 'English' link to open language dropdown at (1059, 97) on internal:role=link[name="English"i]
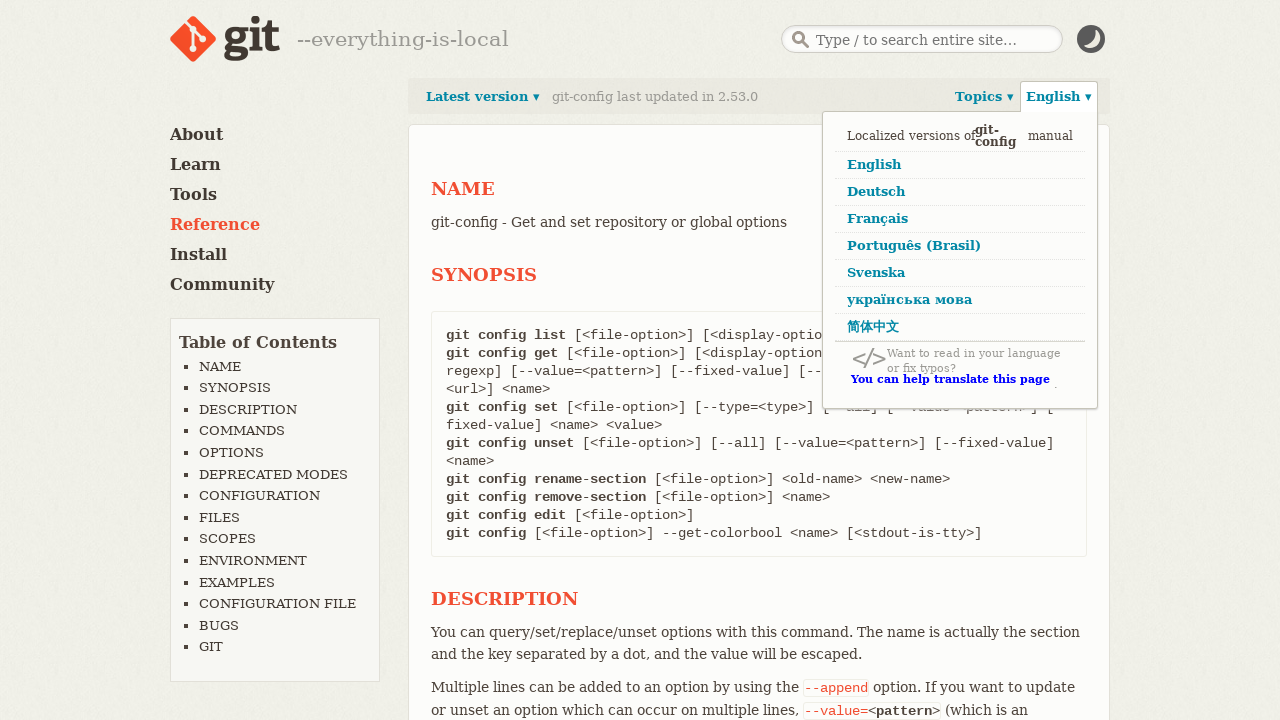

Verified language dropdown is now visible
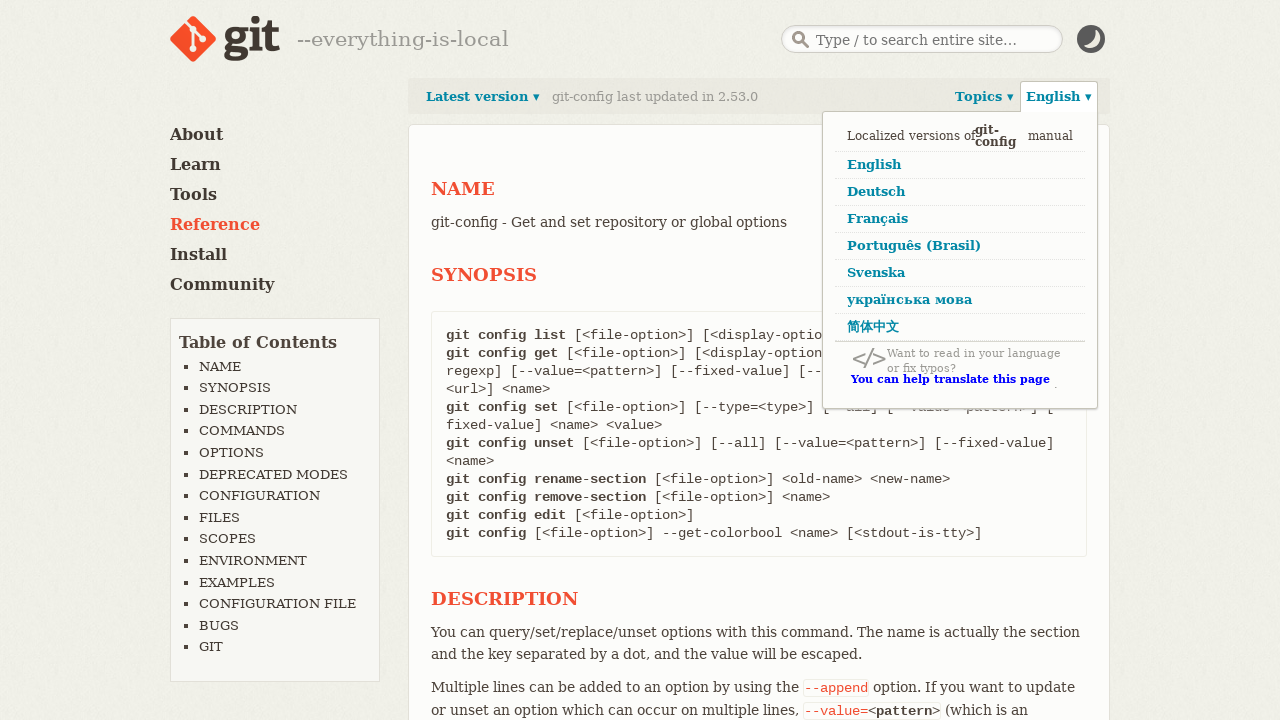

Clicked 'Français' link to switch to French language at (960, 220) on internal:role=link[name="Français"i]
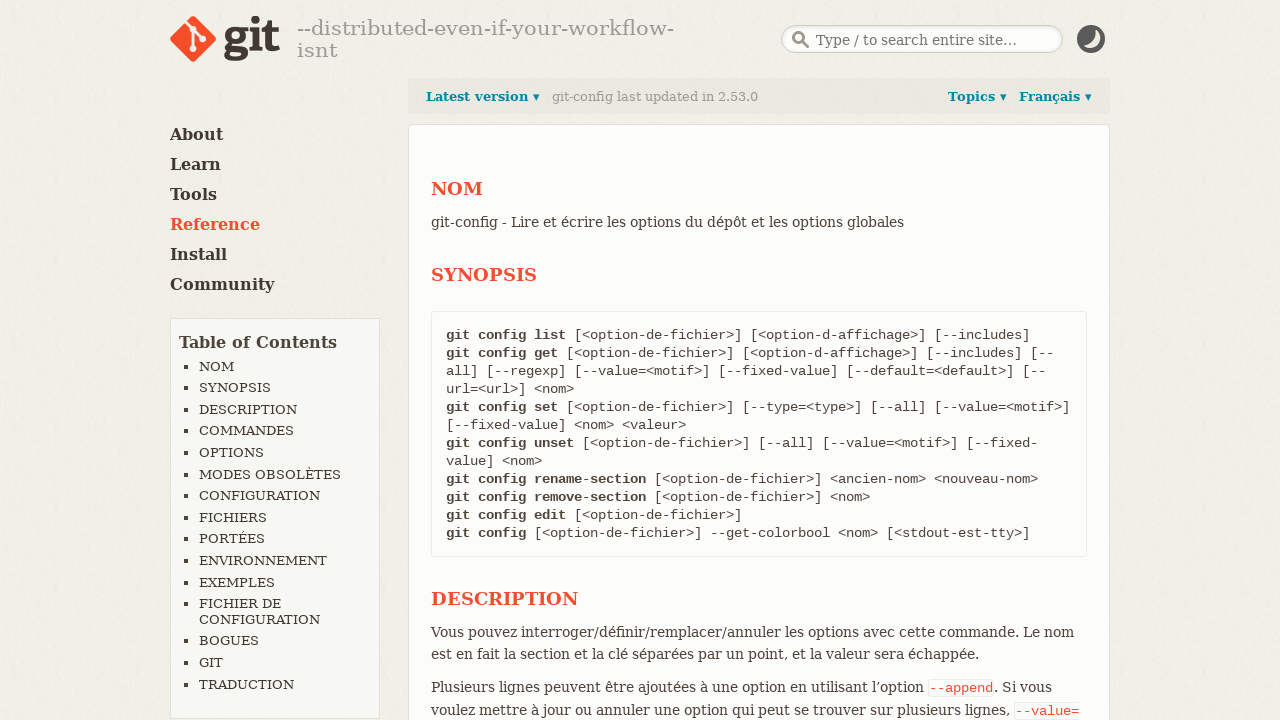

Verified page content switched to French - summary now displays 'git-config - Lire et écrire les options du dépôt et les options globales'
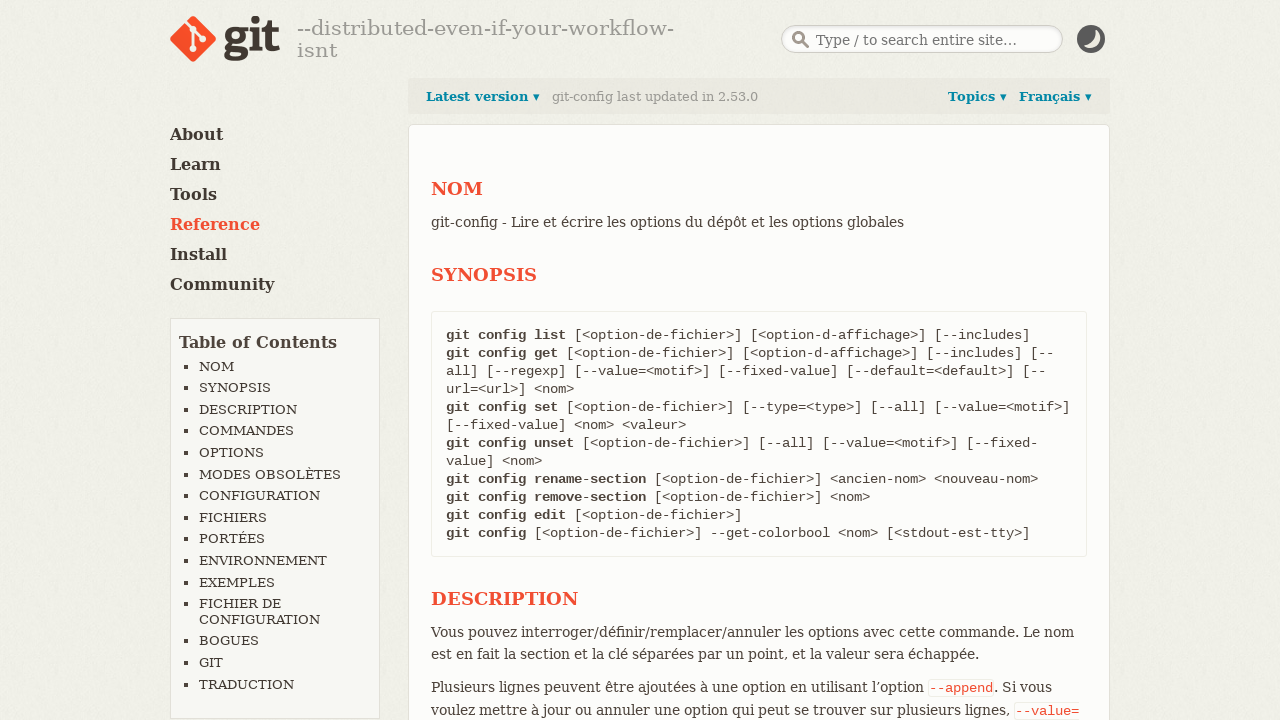

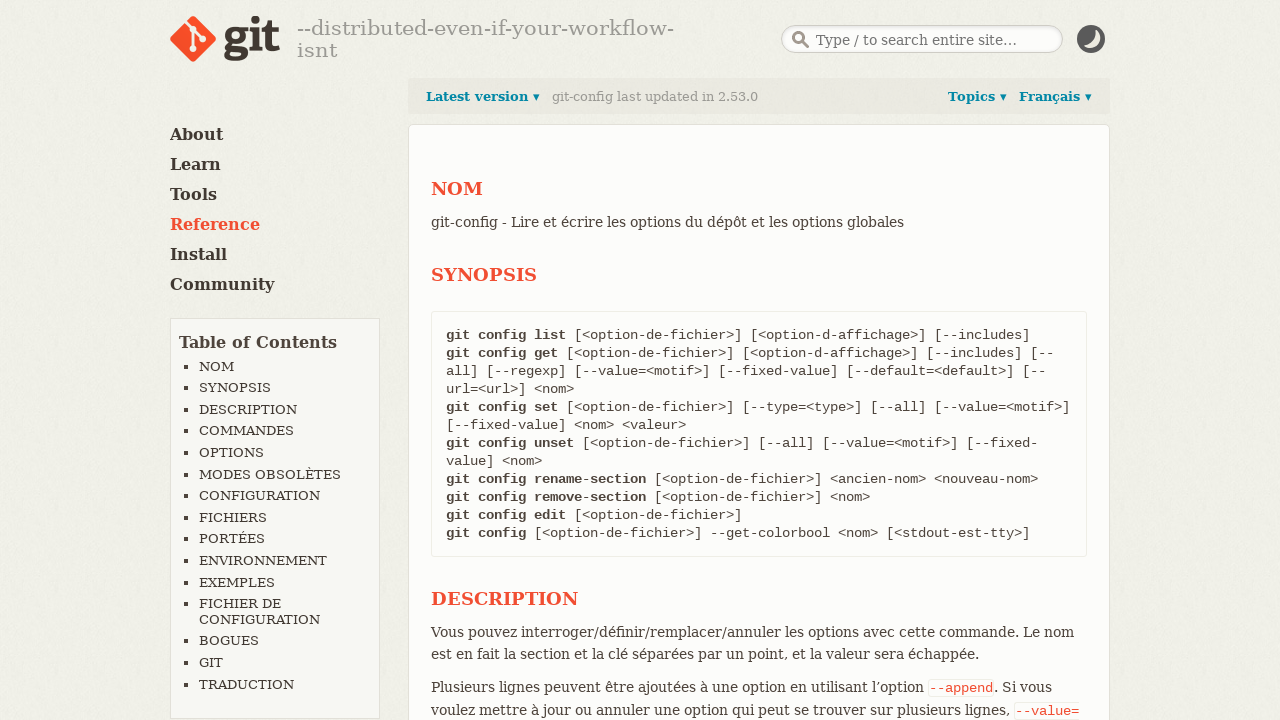